Fills a text input field with "get()" and submits the form

Starting URL: https://suninjuly.github.io/text_input_task.html

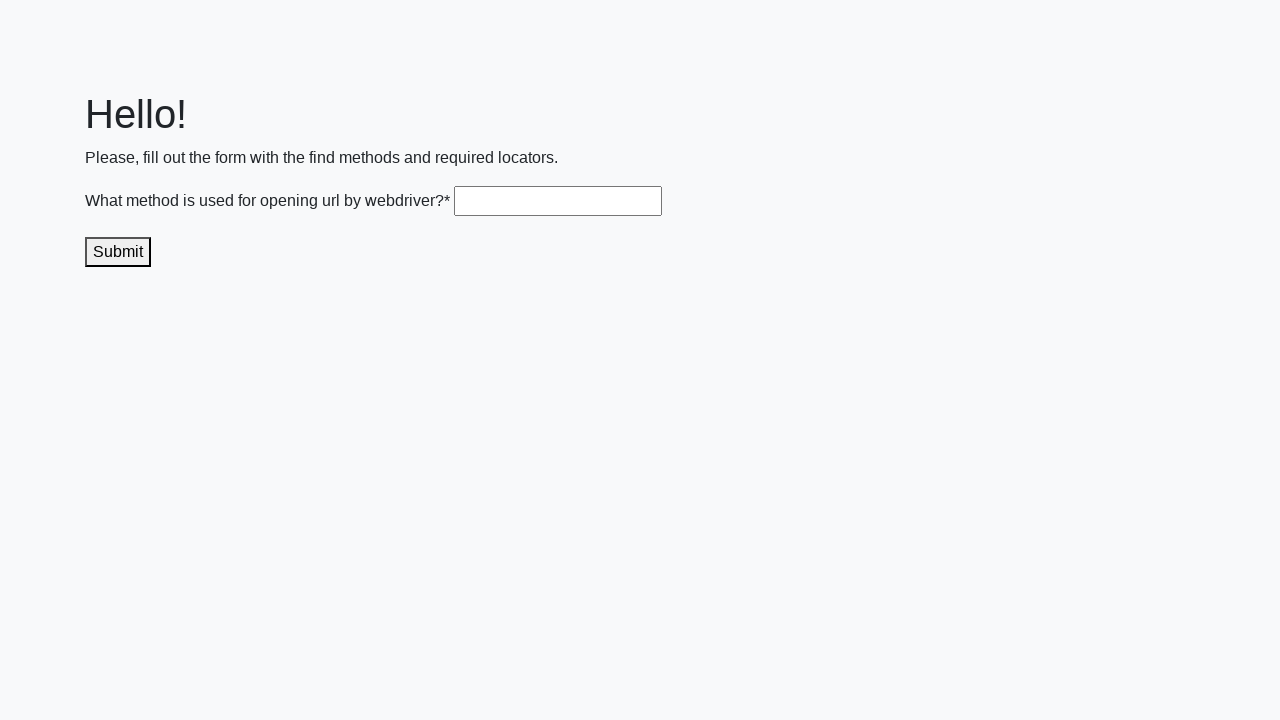

Filled textarea with 'get()' on .textarea
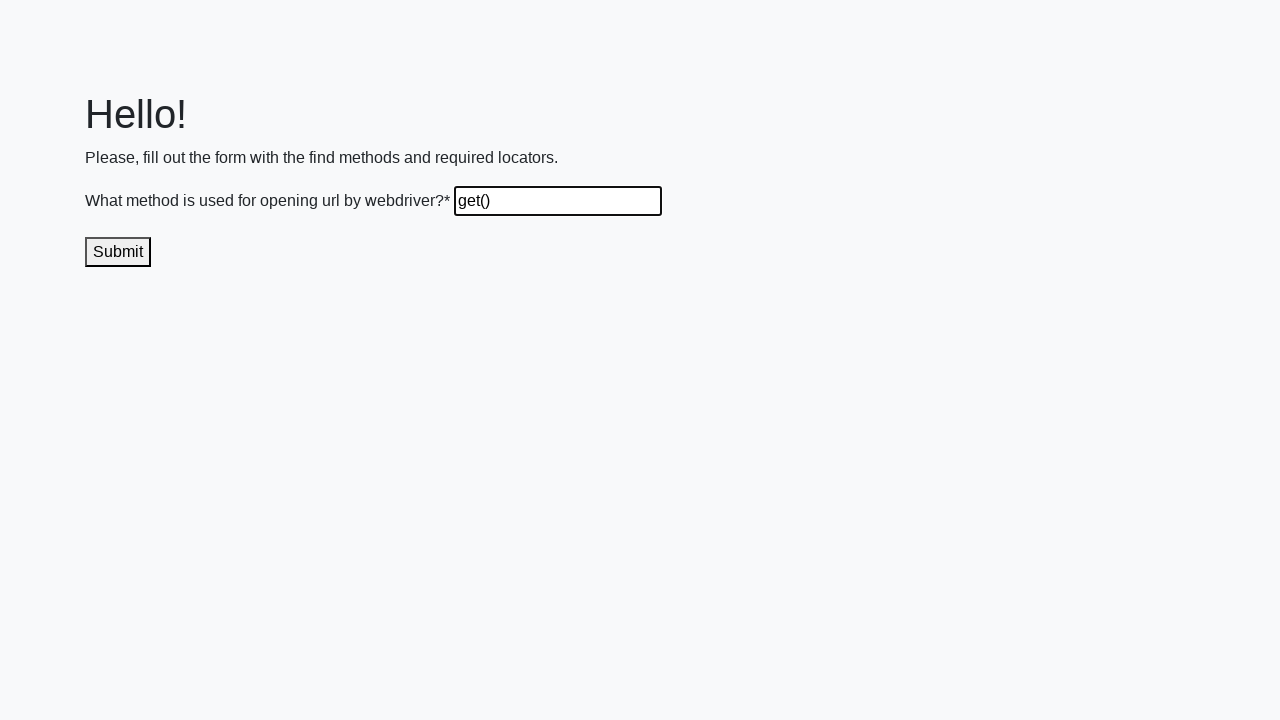

Clicked submit button to submit form at (118, 252) on .submit-submission
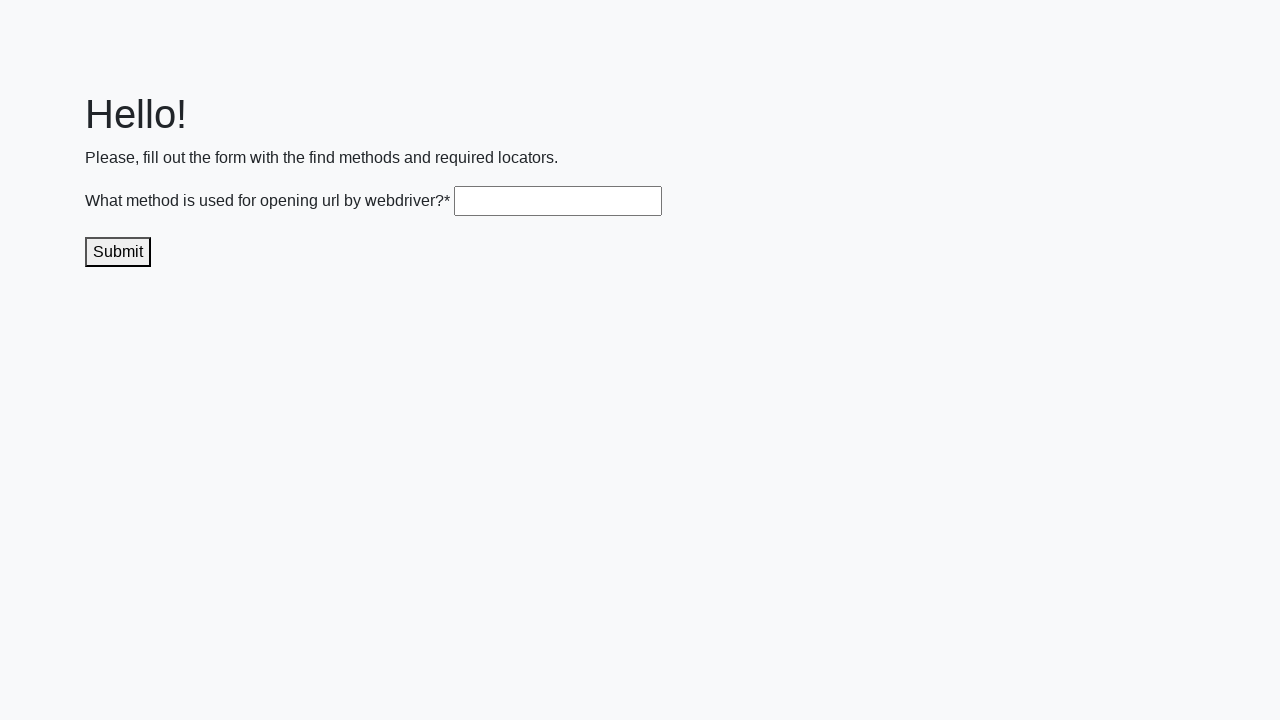

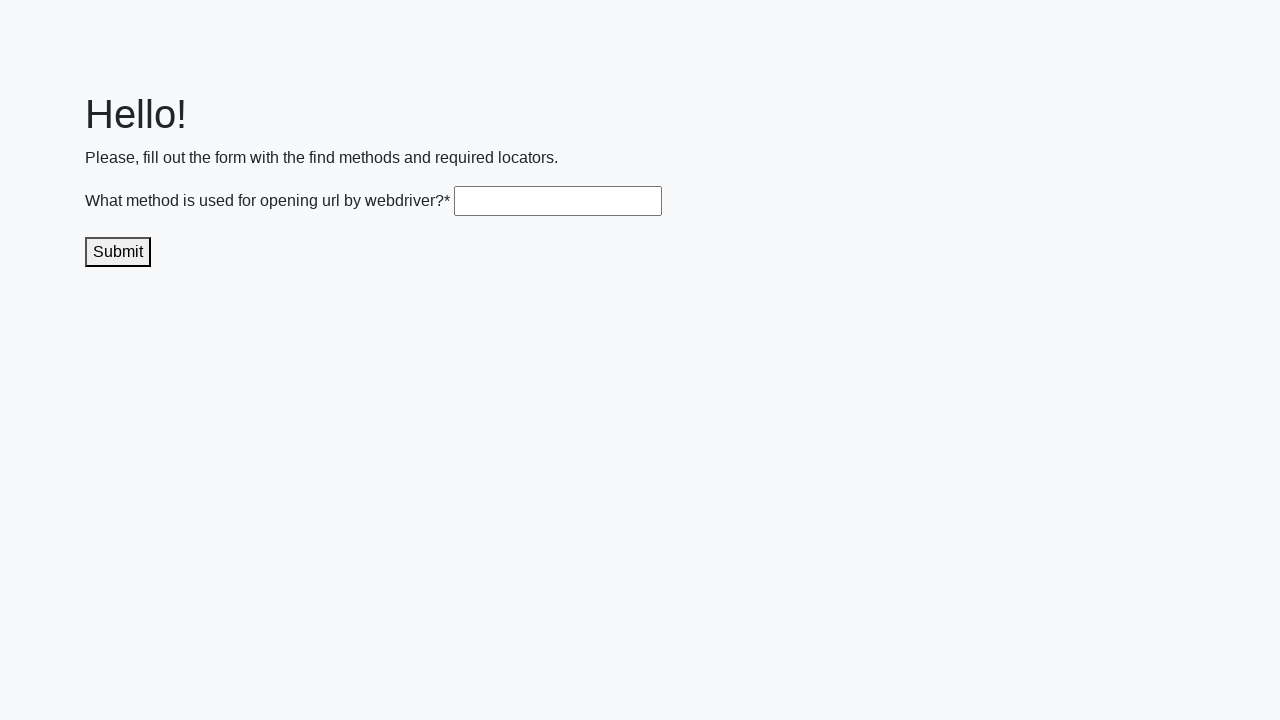